Tests the Add/Remove Elements page by clicking the "Add Element" button once and verifying that exactly one "Delete" button is created

Starting URL: https://the-internet.herokuapp.com/add_remove_elements/

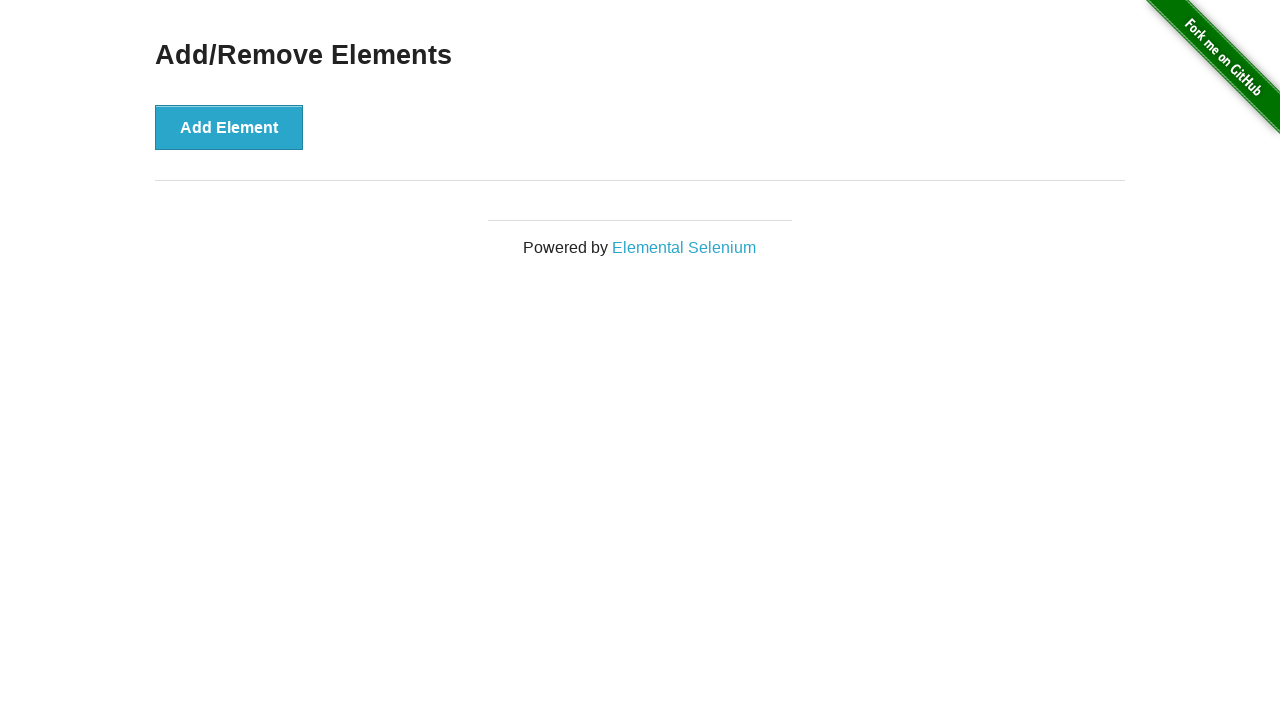

Clicked the 'Add Element' button to create a Delete button at (229, 127) on button[onclick='addElement()']
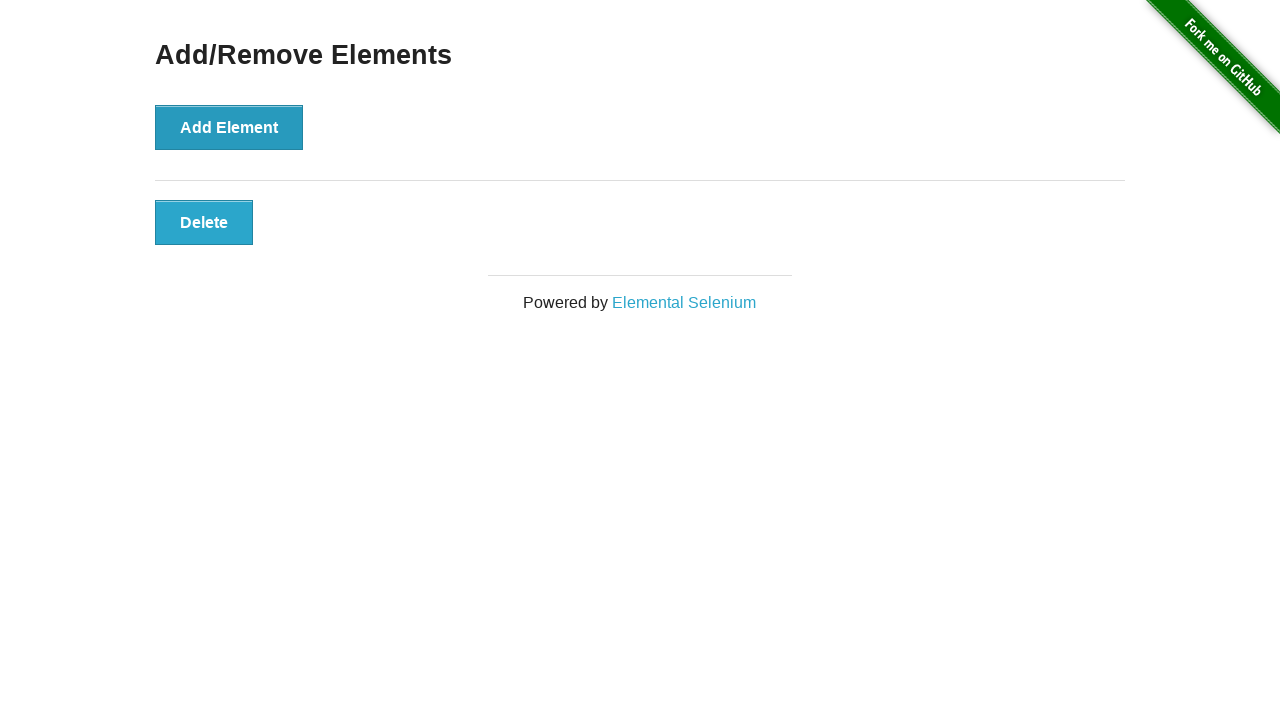

Delete button element loaded in the DOM
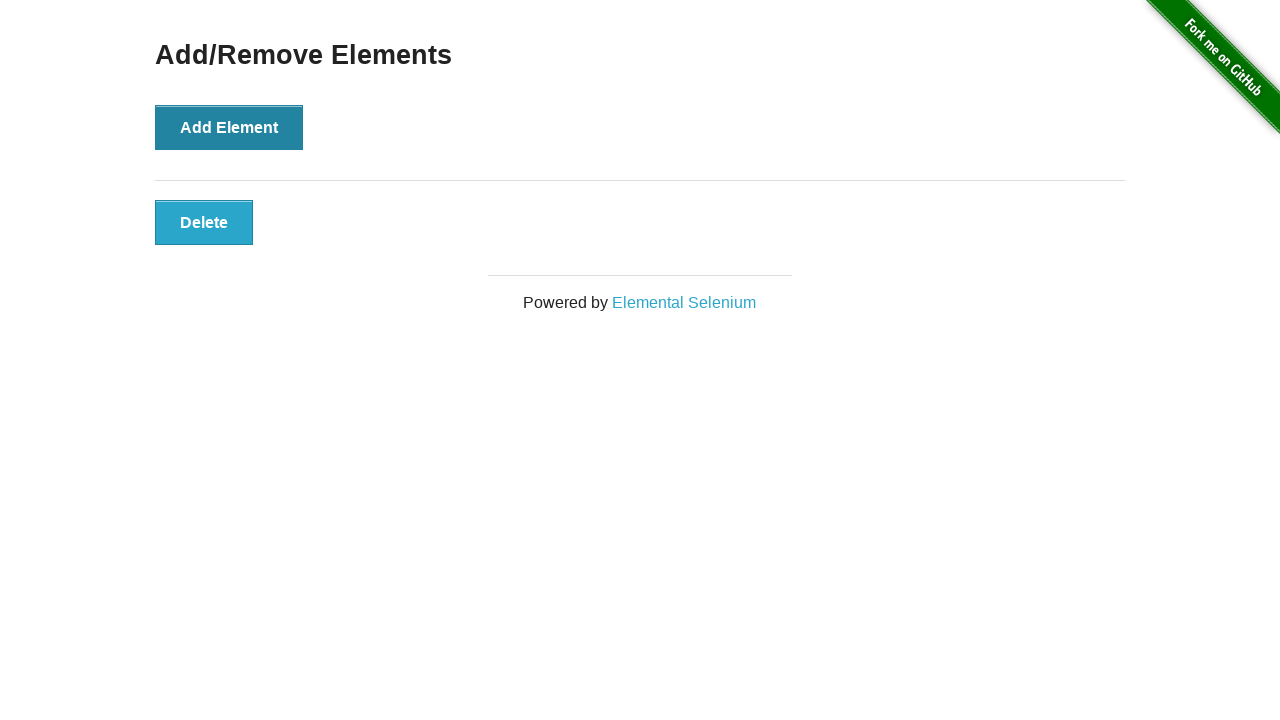

Located all Delete buttons on the page
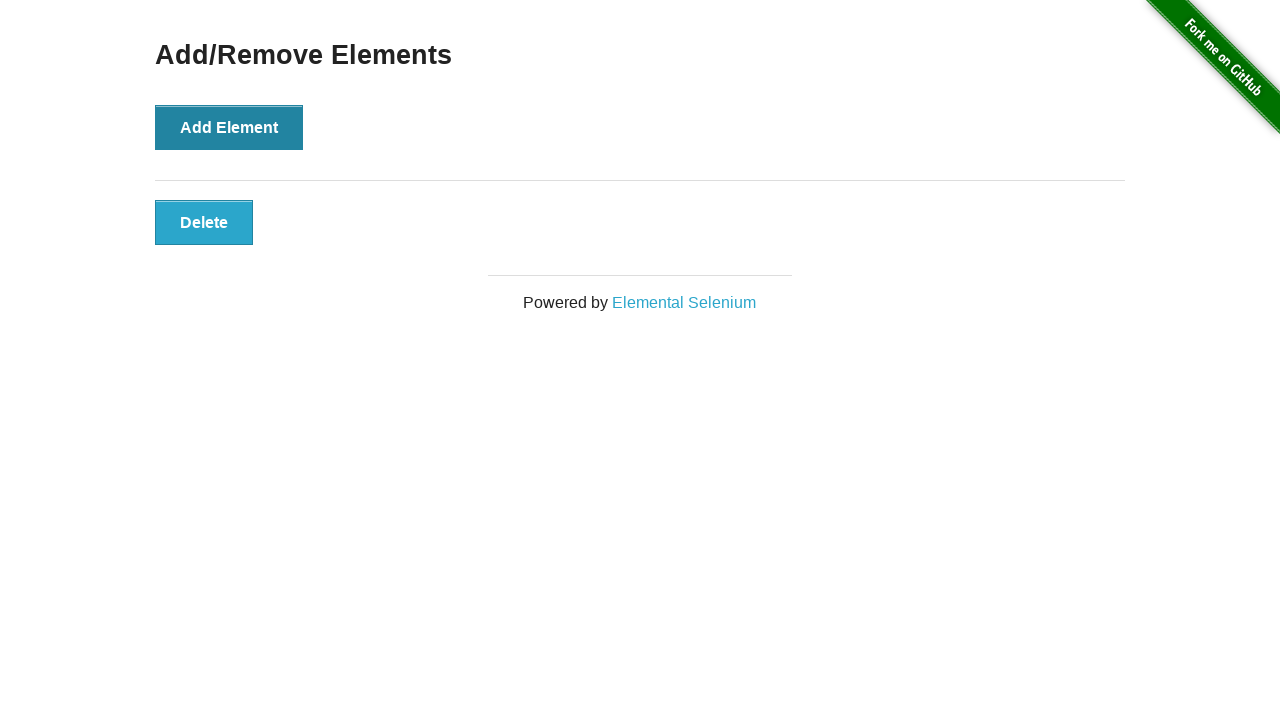

Verified that exactly one Delete button exists
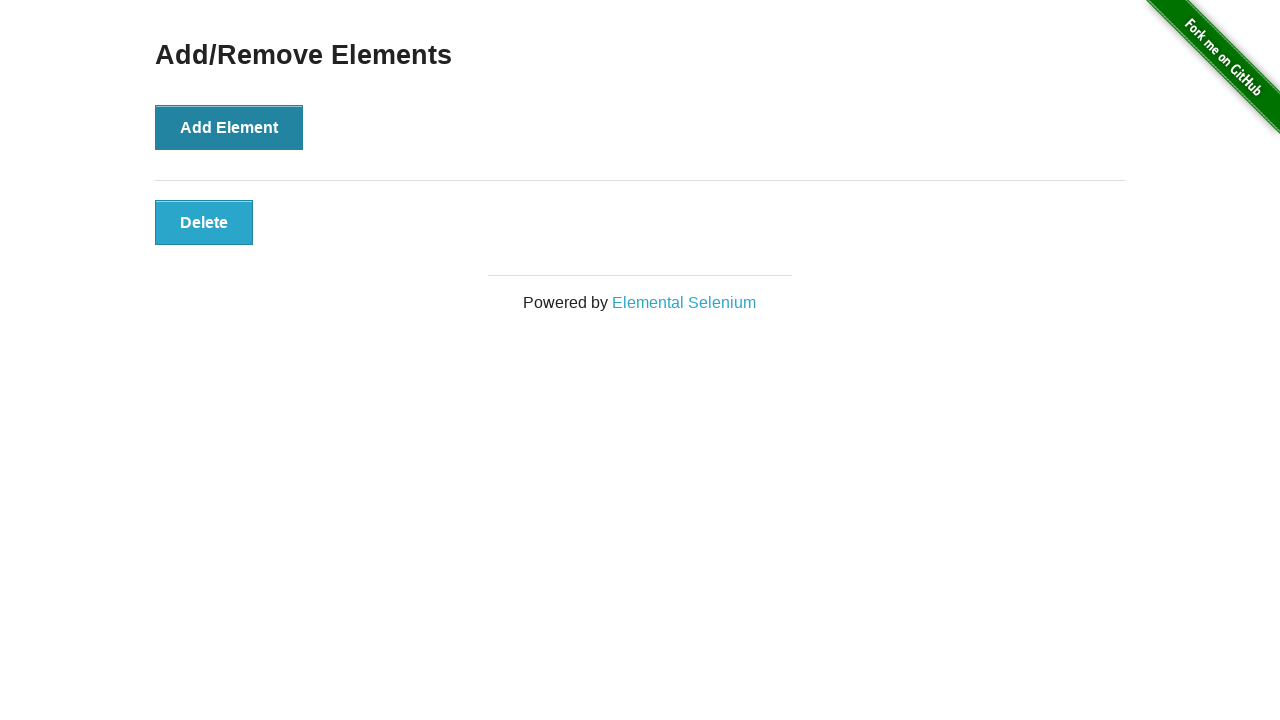

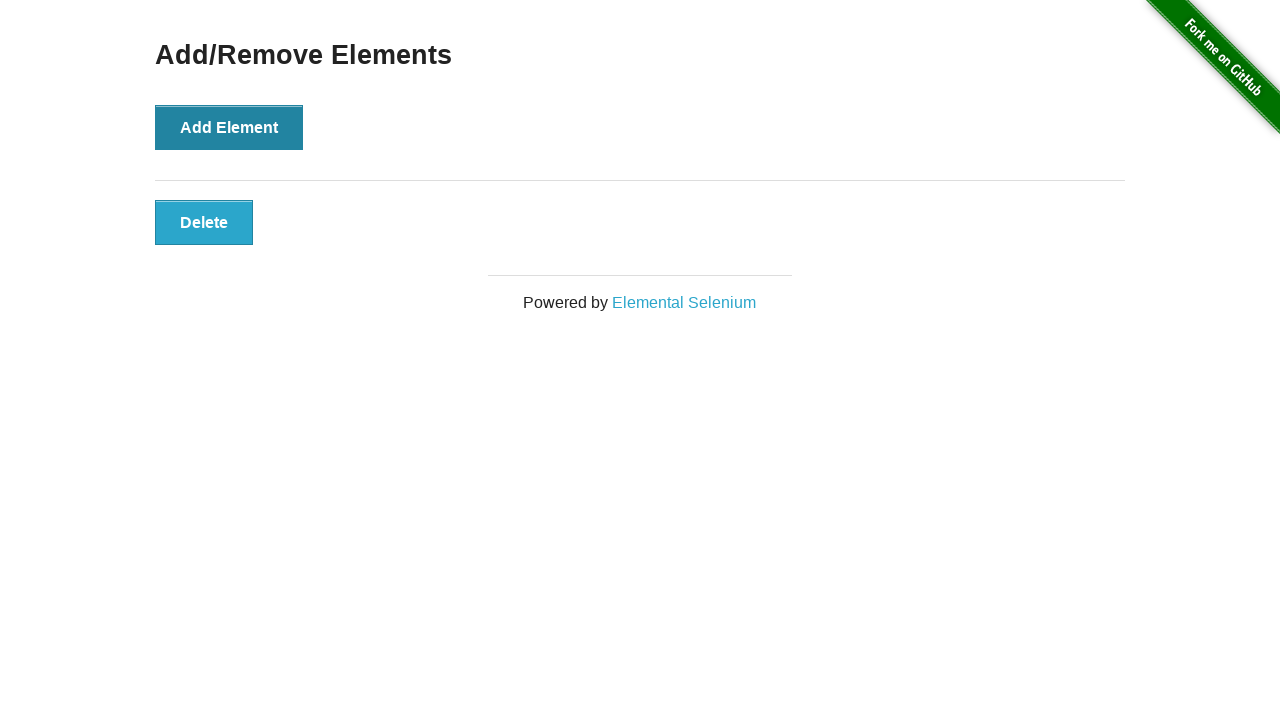